Tests filling a name input field on a practice form using relative positioning to locate the element to the right of a label and above another wrapper element.

Starting URL: https://demoqa.com/automation-practice-form

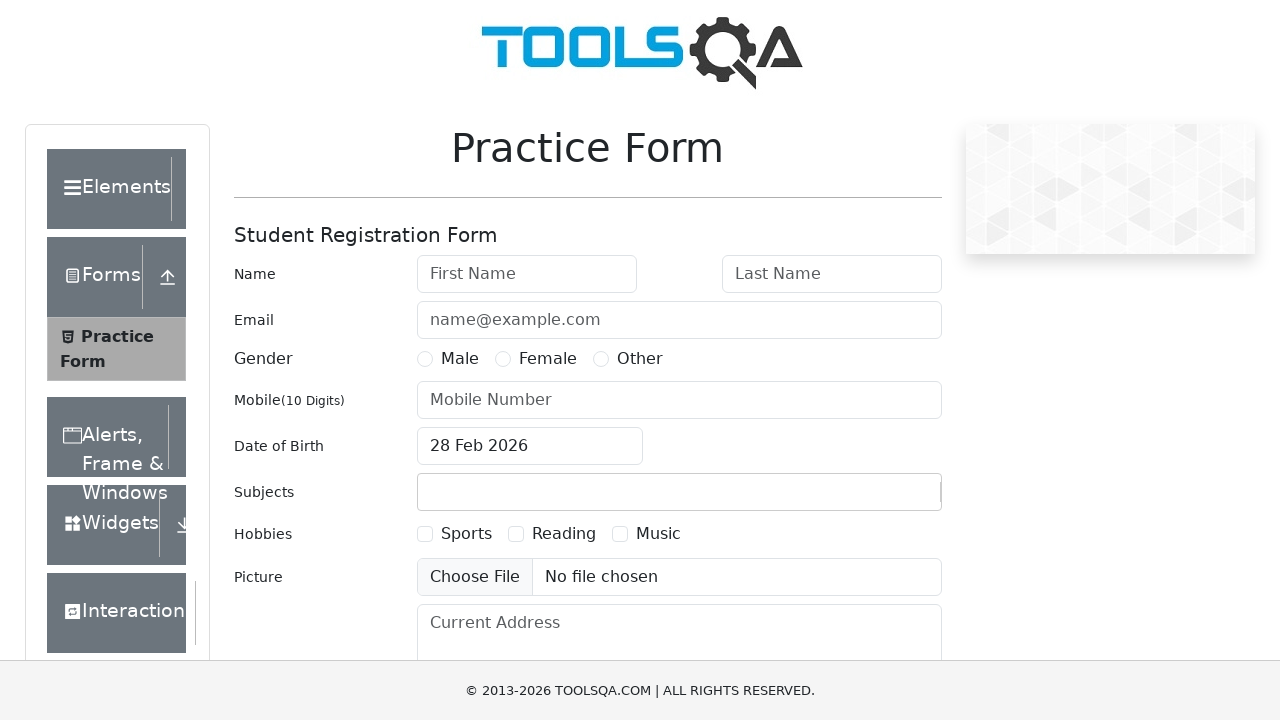

Filled first name input field with 'Name' on #firstName
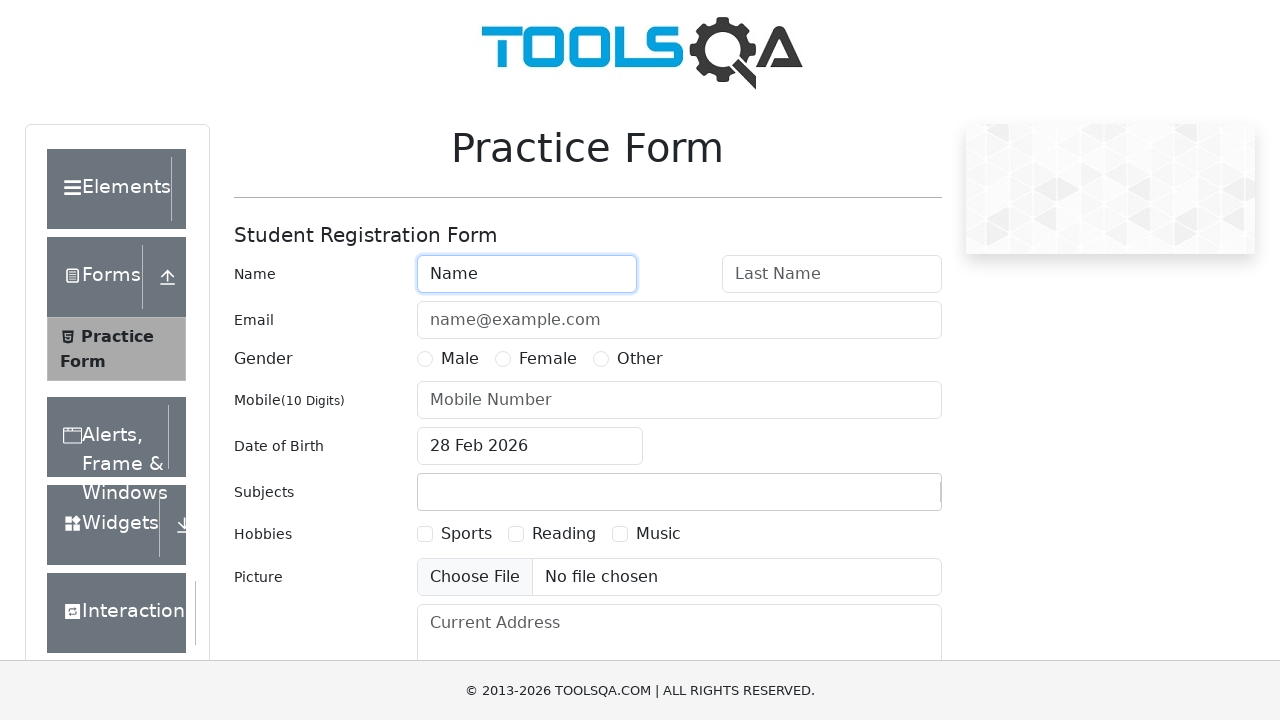

Waited 1000ms for field visibility
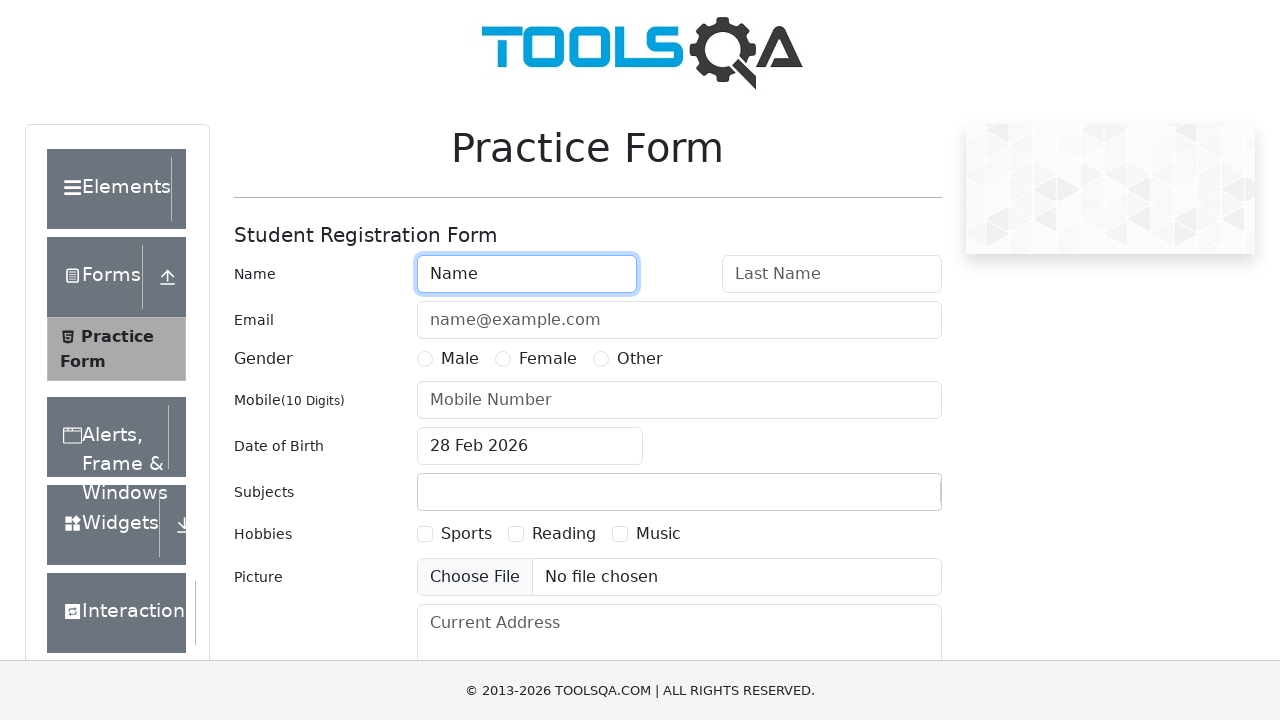

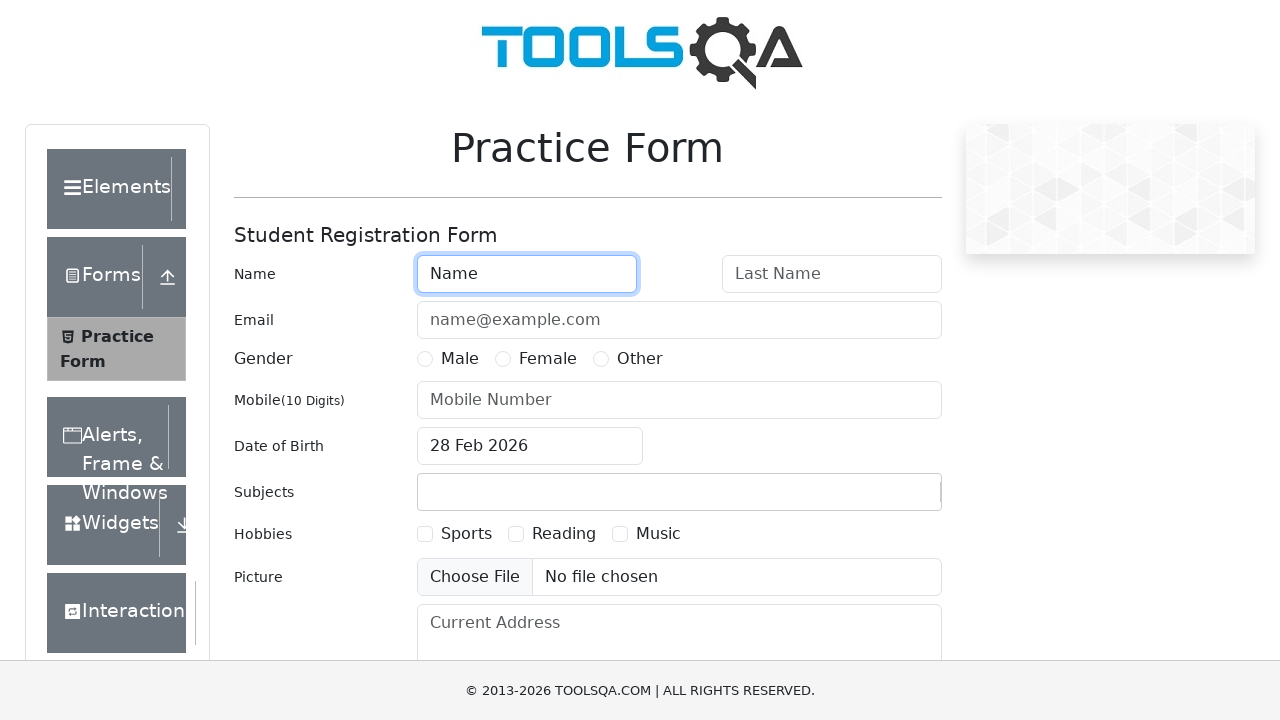